Tests date picker functionality by setting date values in two different date picker input fields using JavaScript execution

Starting URL: http://demo.automationtesting.in/Datepicker.html

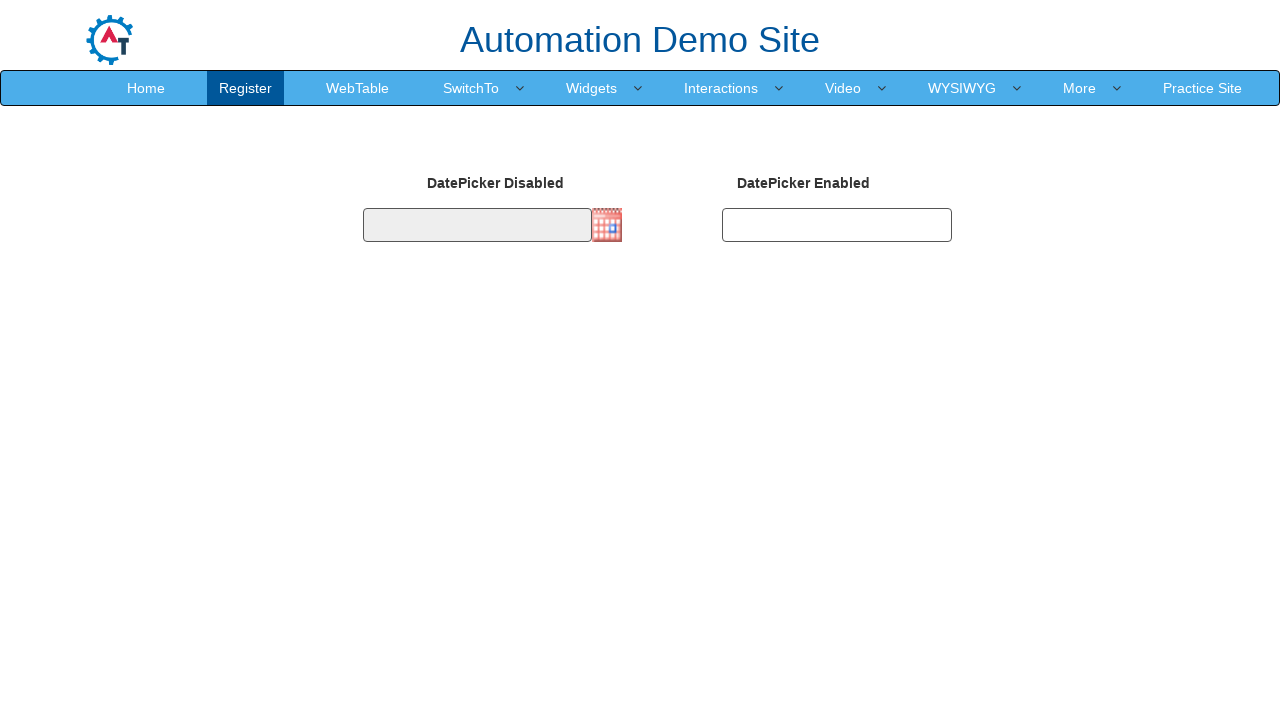

Set first date picker value to 15/03/2024 using JavaScript
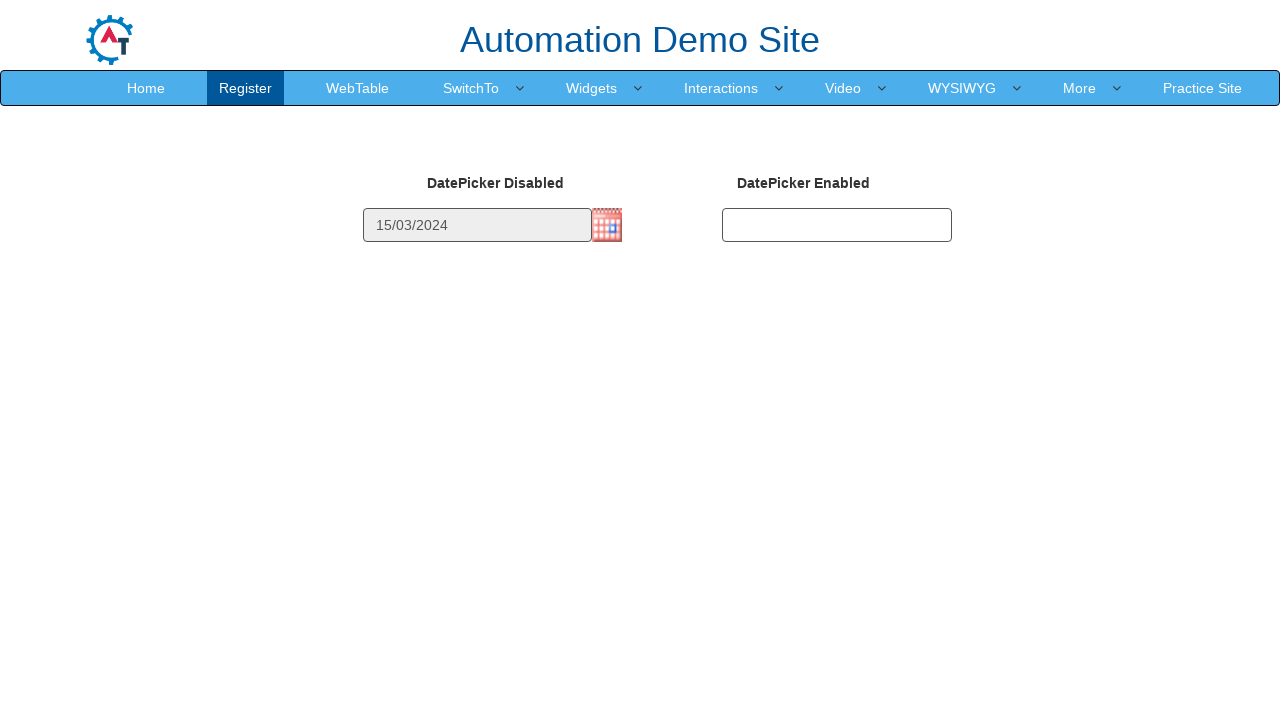

Set second date picker value to 22/07/2024 using JavaScript
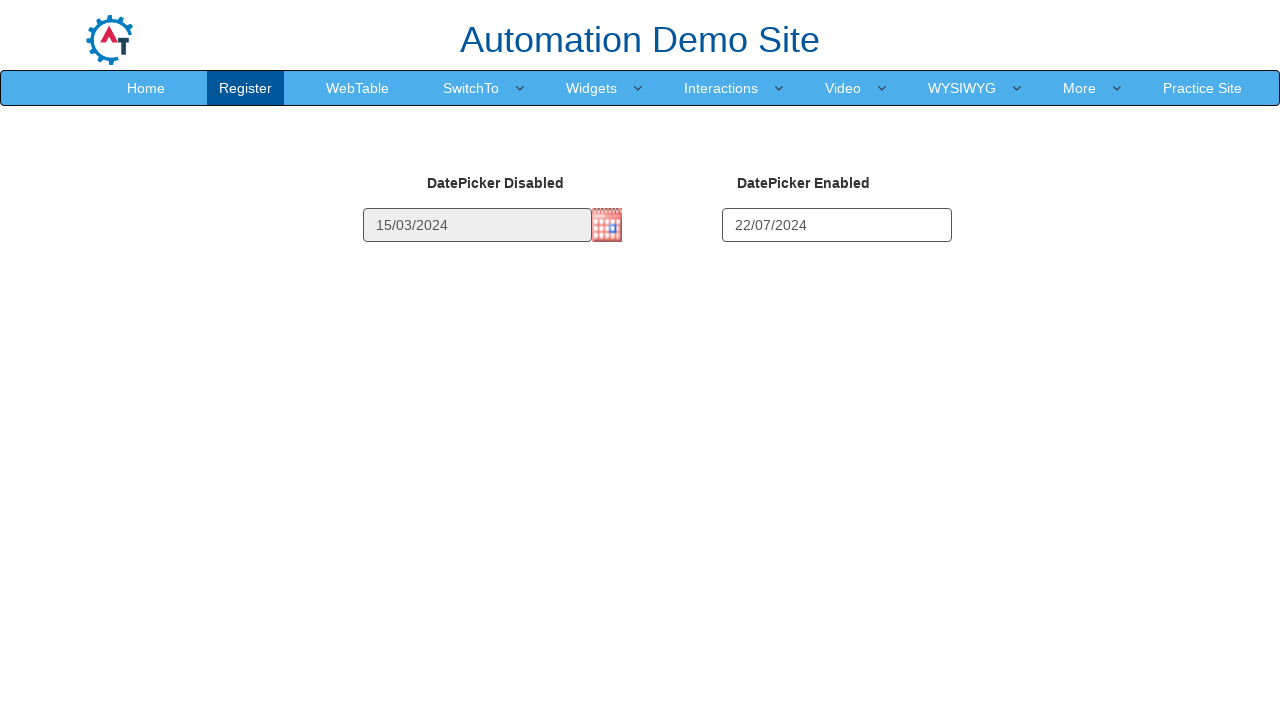

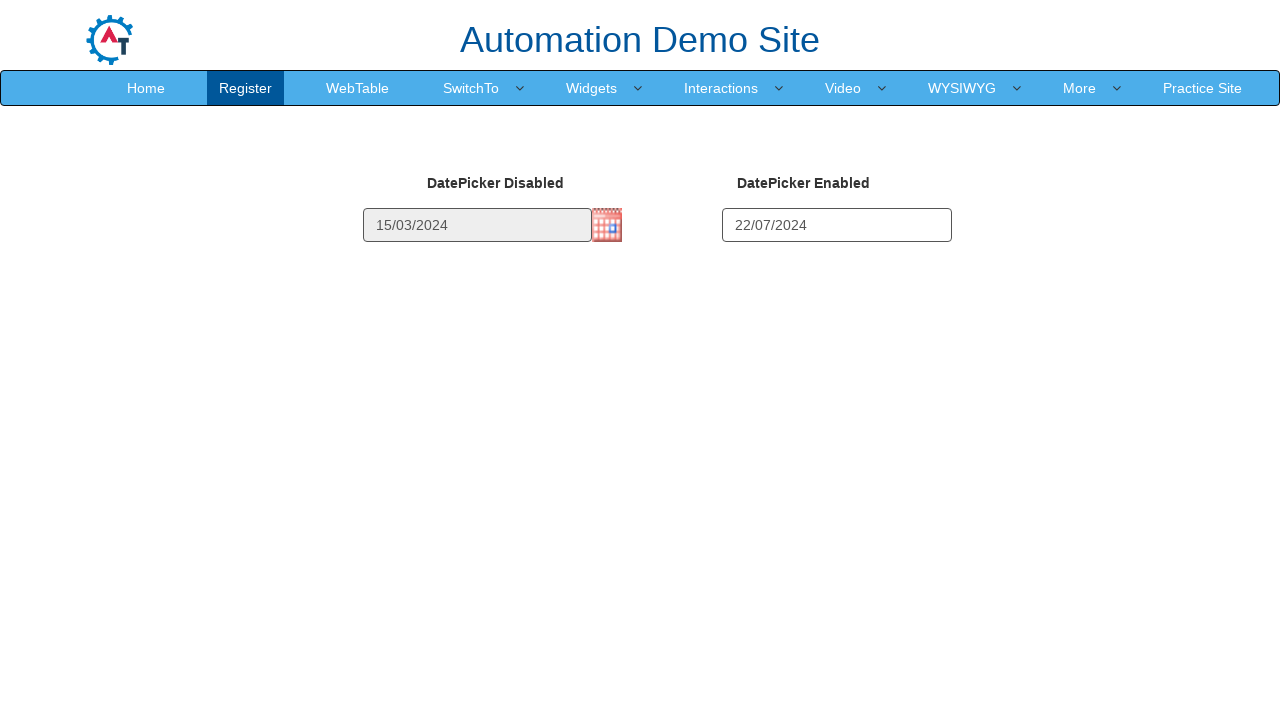